Tests the health insurance quote form flow on Coverfox by selecting gender, age, entering pincode and mobile number, then verifying insurance plans are displayed on the results page.

Starting URL: https://www.coverfox.com/

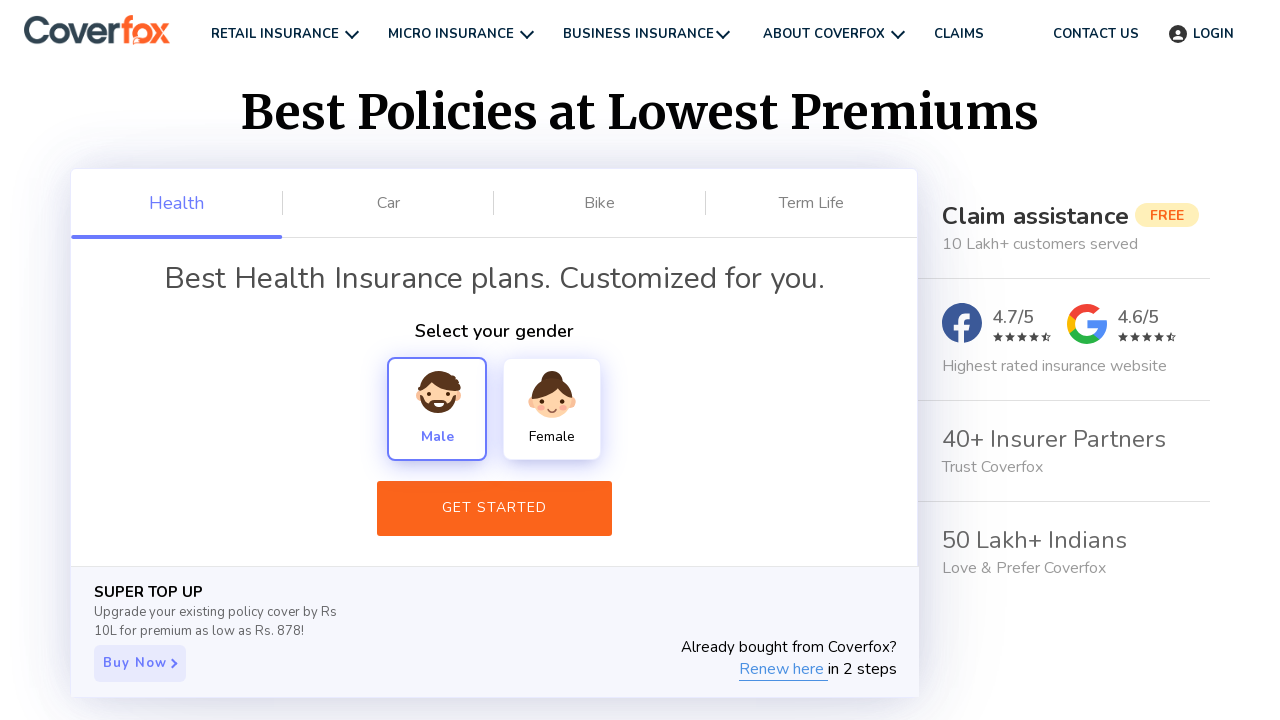

Clicked Male gender option on health insurance form at (437, 409) on xpath=//div[text()='Male']
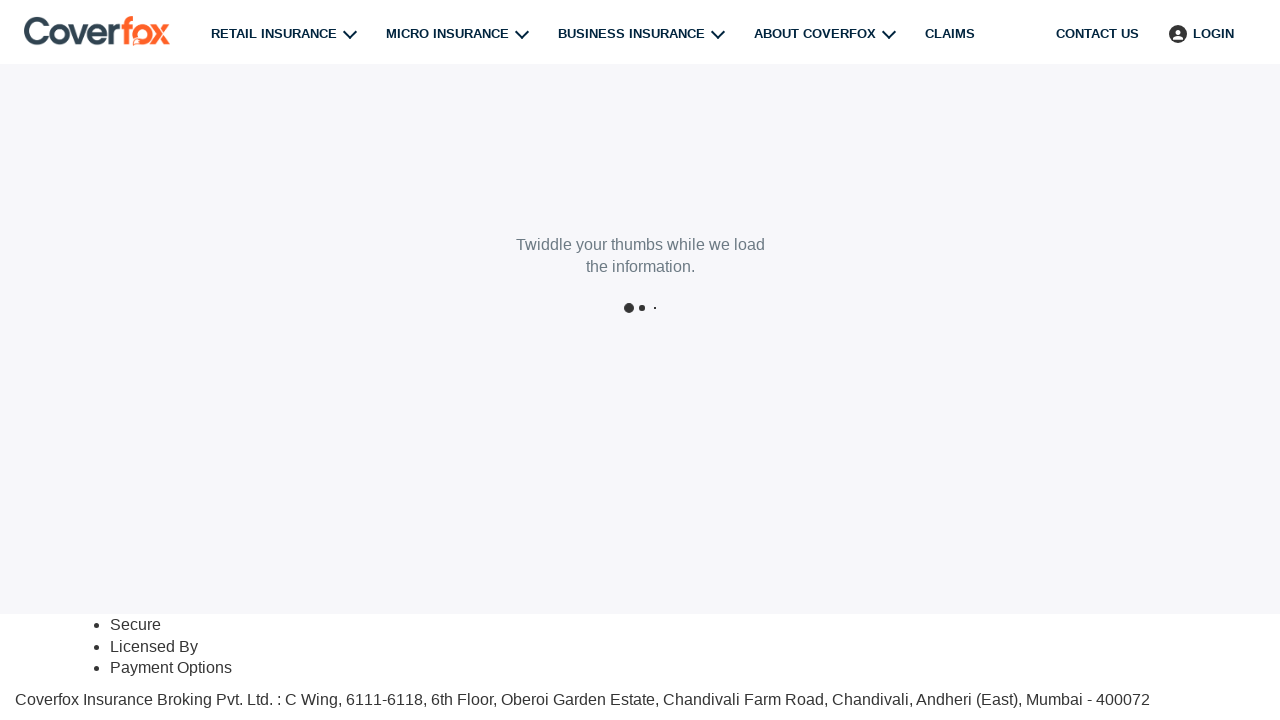

Clicked next button to proceed from health plan page at (468, 676) on .next-btn
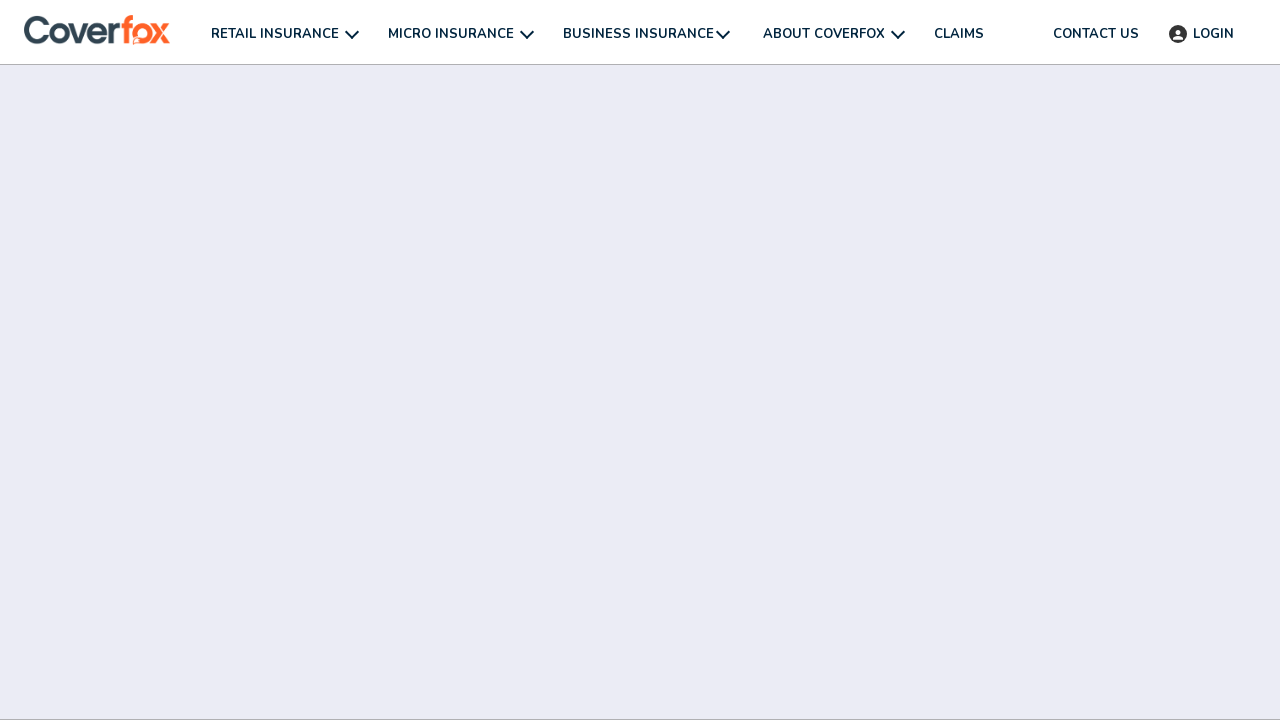

Selected age 26 years from age dropdown on #Age-You
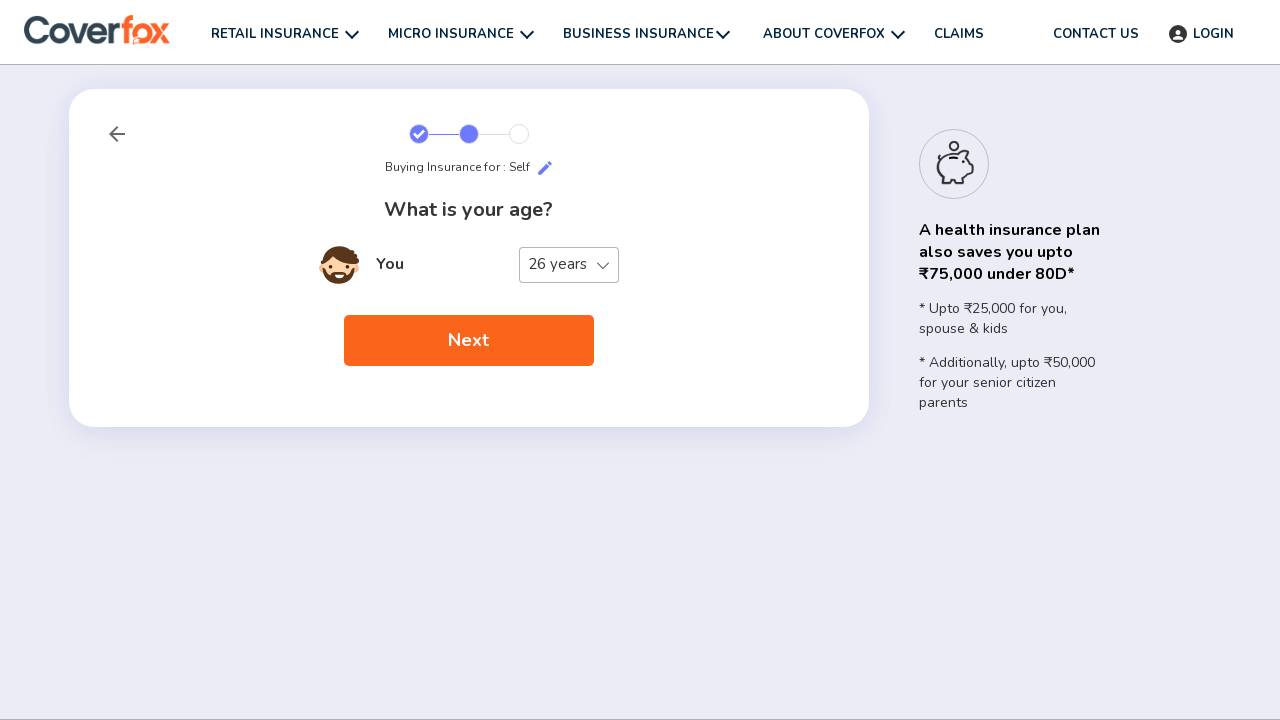

Clicked next button to proceed from member details page at (468, 341) on .next-btn
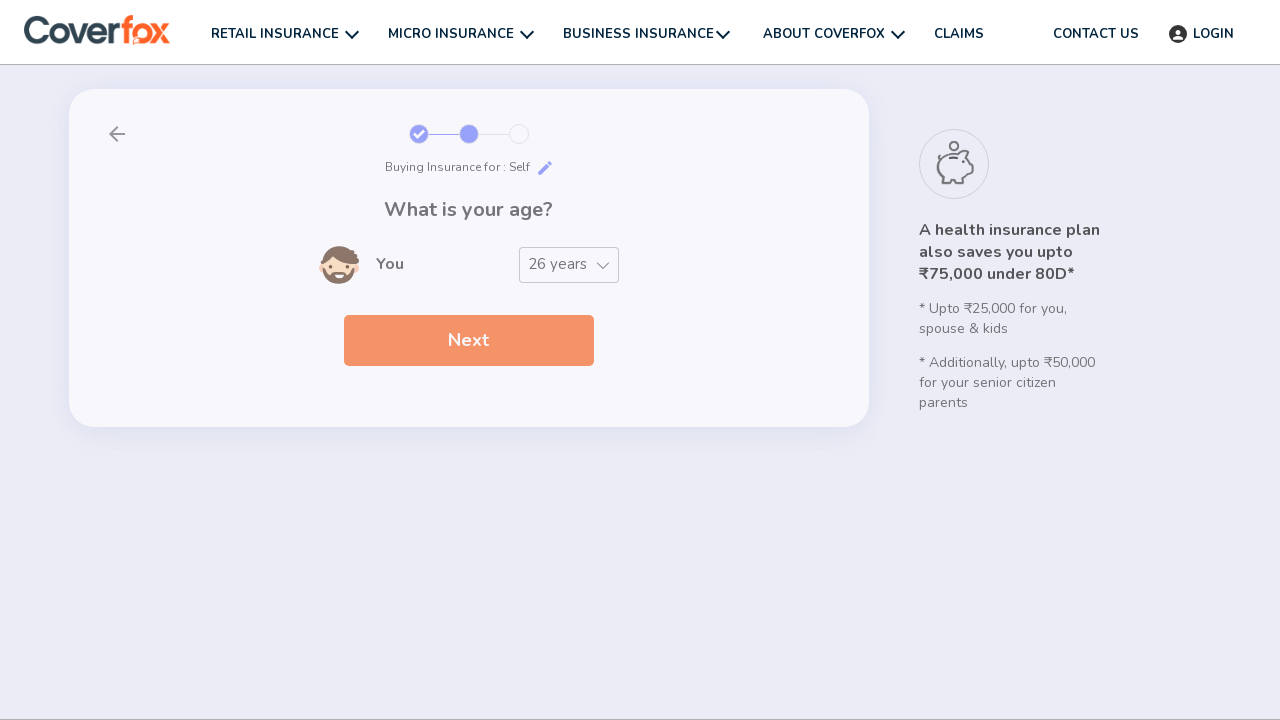

Entered pincode 411046 in address field on .mp-input-text
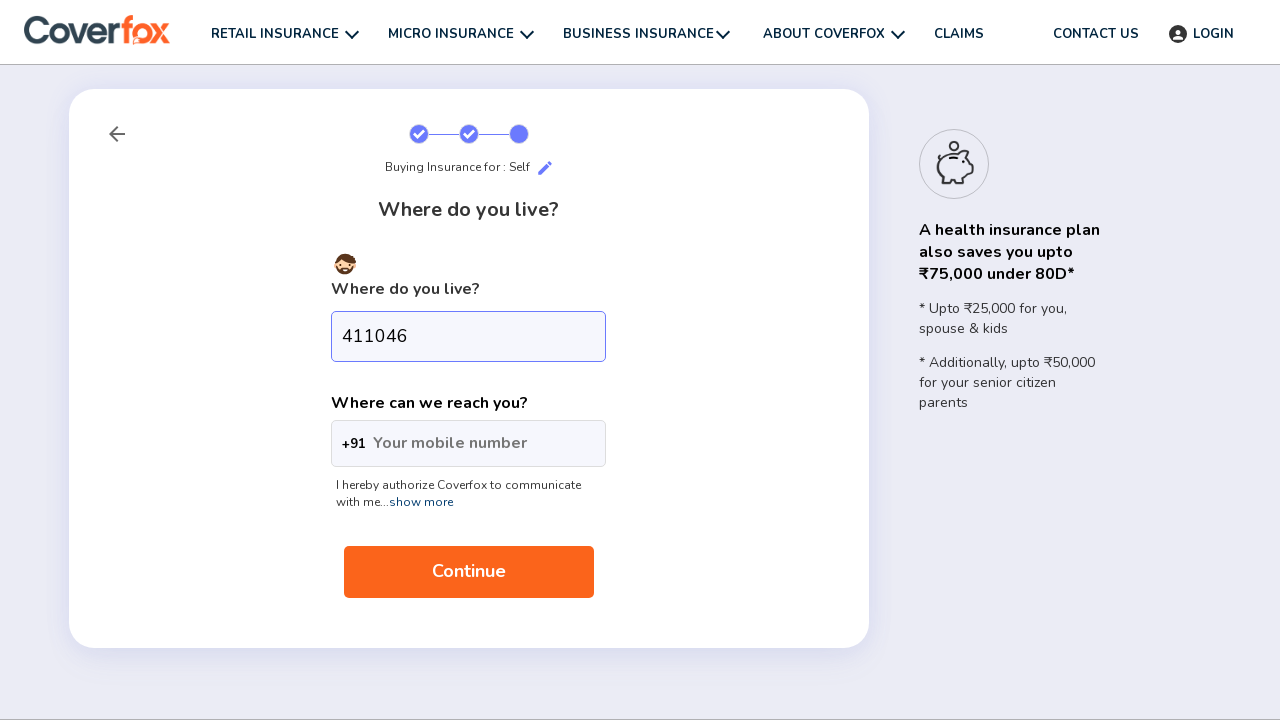

Entered mobile number 9421357890 on #want-expert
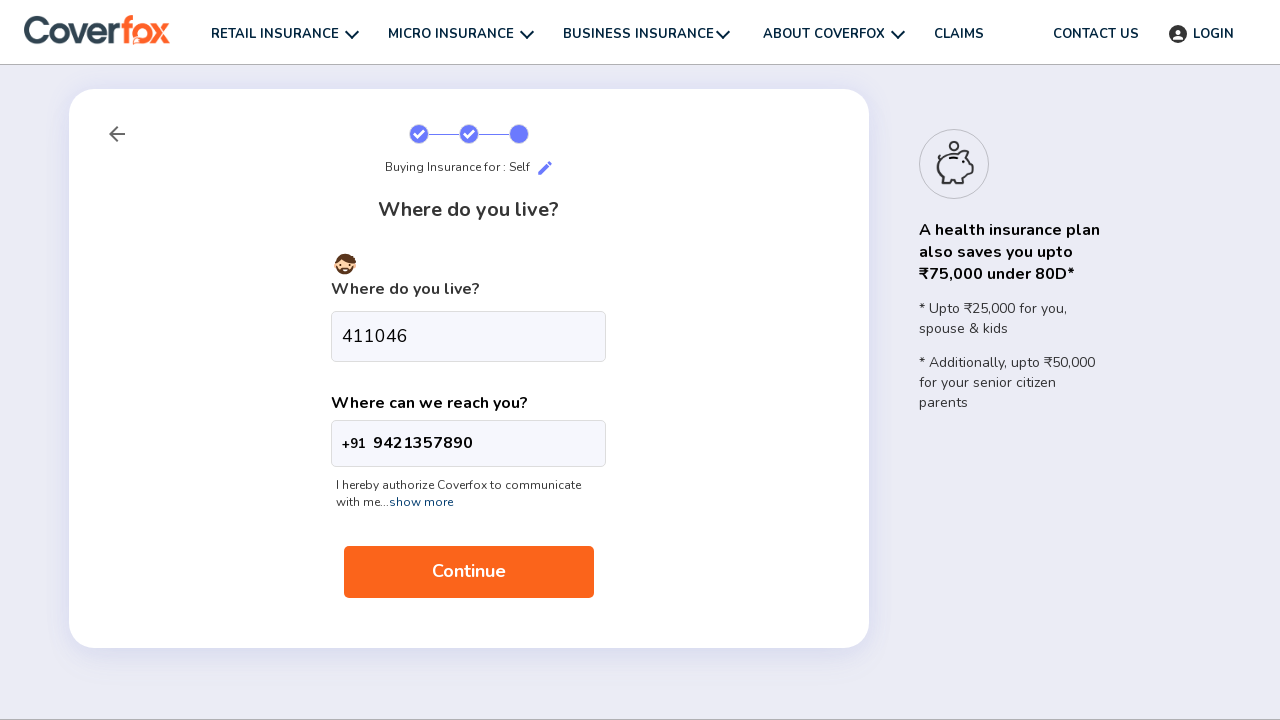

Clicked next button to proceed from address details page at (468, 572) on .next-btn
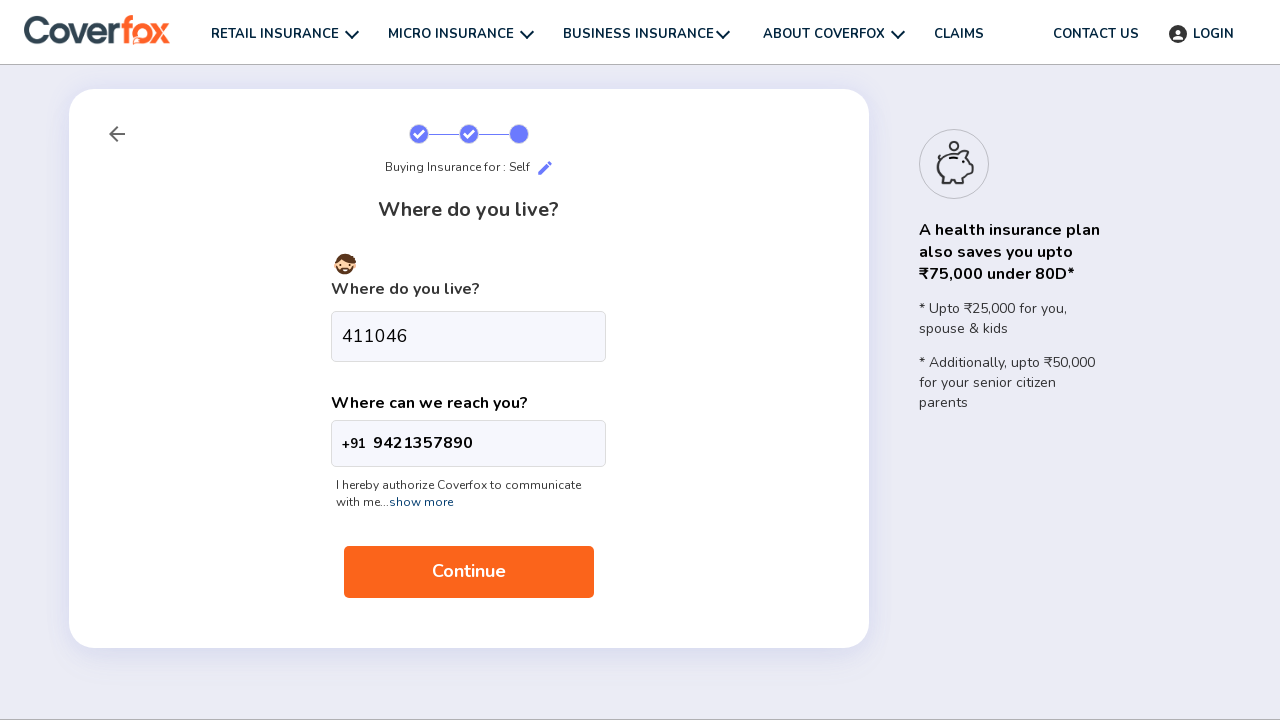

Insurance Plans section loaded on results page
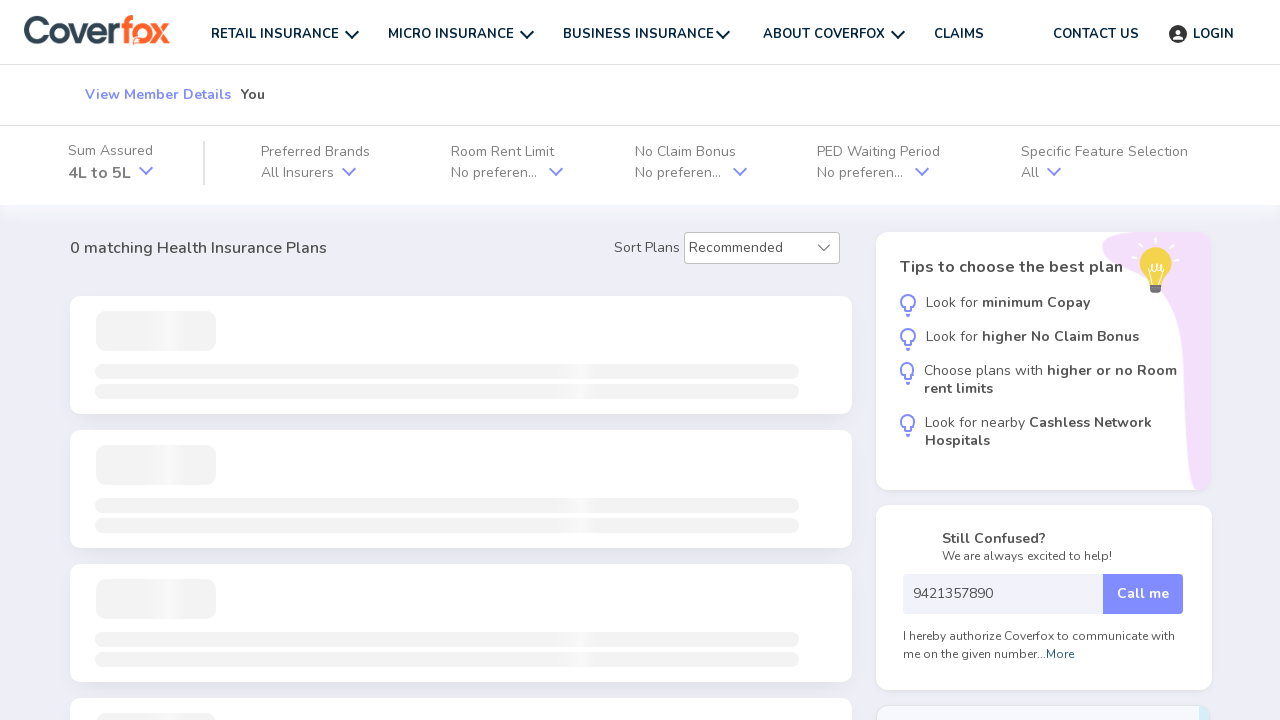

Insurance plan cards are now visible on results page
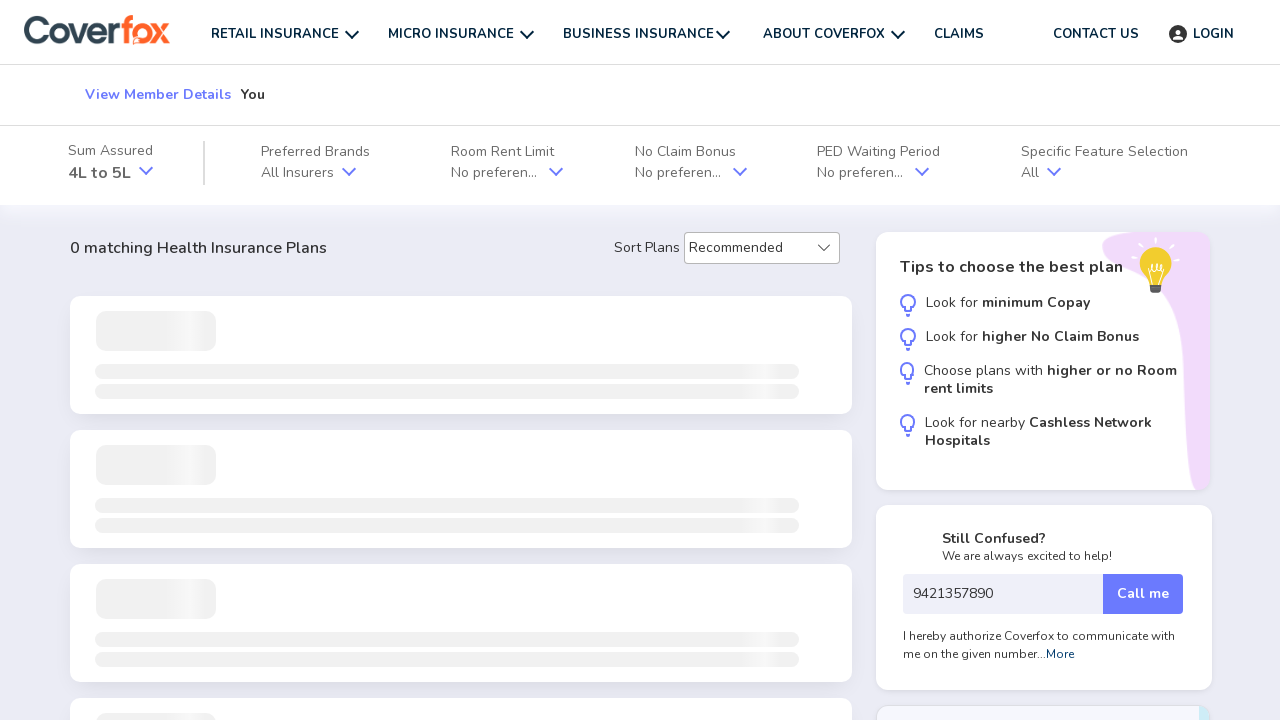

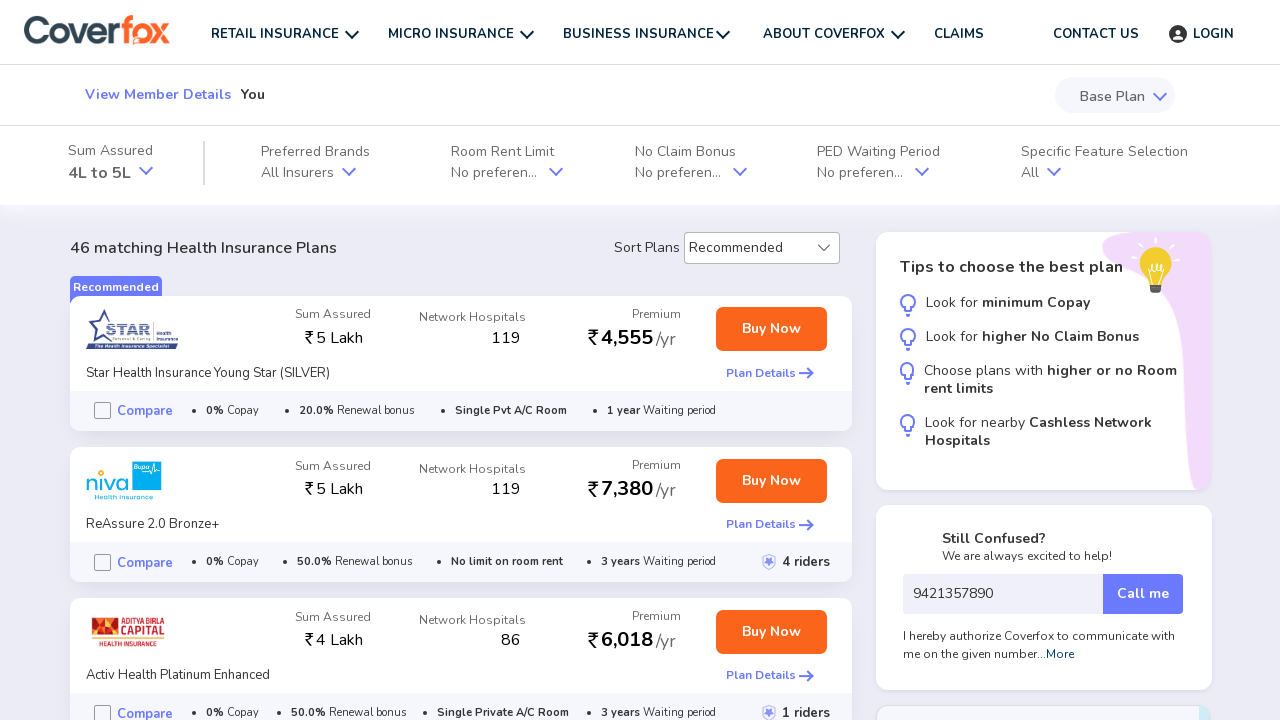